Tests child window handling by clicking a link that opens a new page, extracting text from the new page, and using it in the original page

Starting URL: https://rahulshettyacademy.com/loginpagePractise/

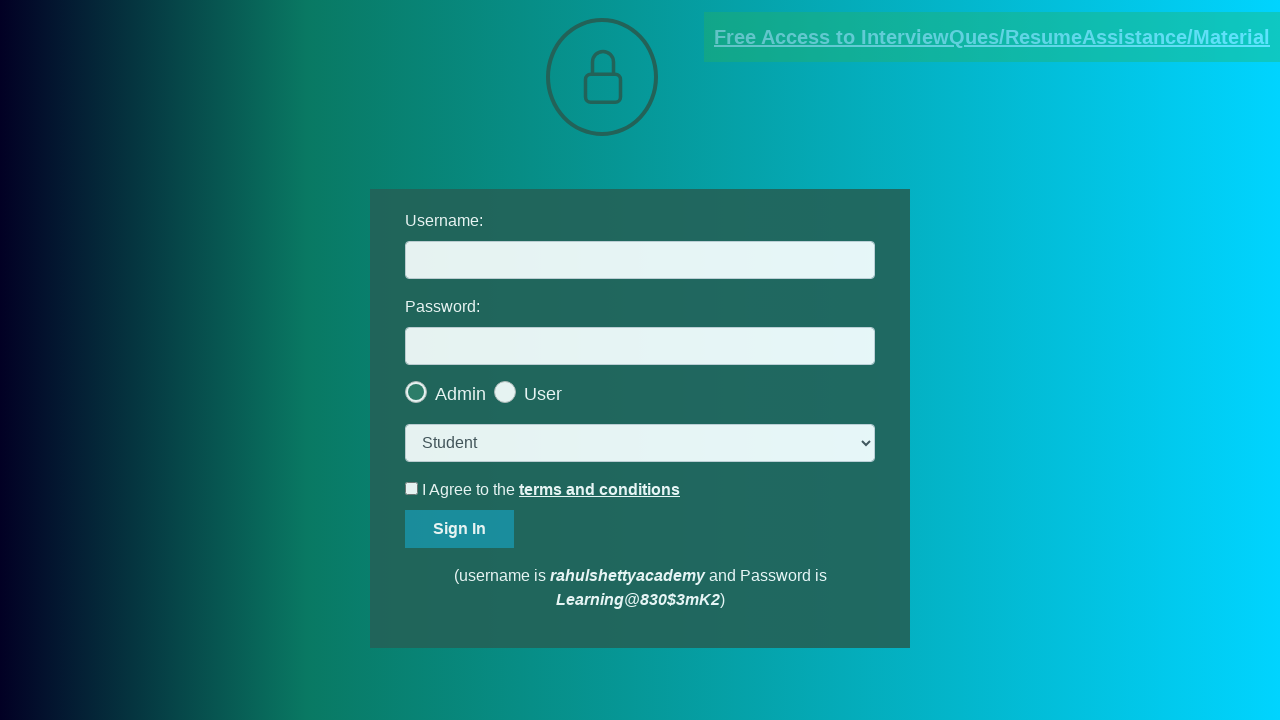

Clicked documents-request link and triggered new page opening at (992, 37) on [href*='documents-request']
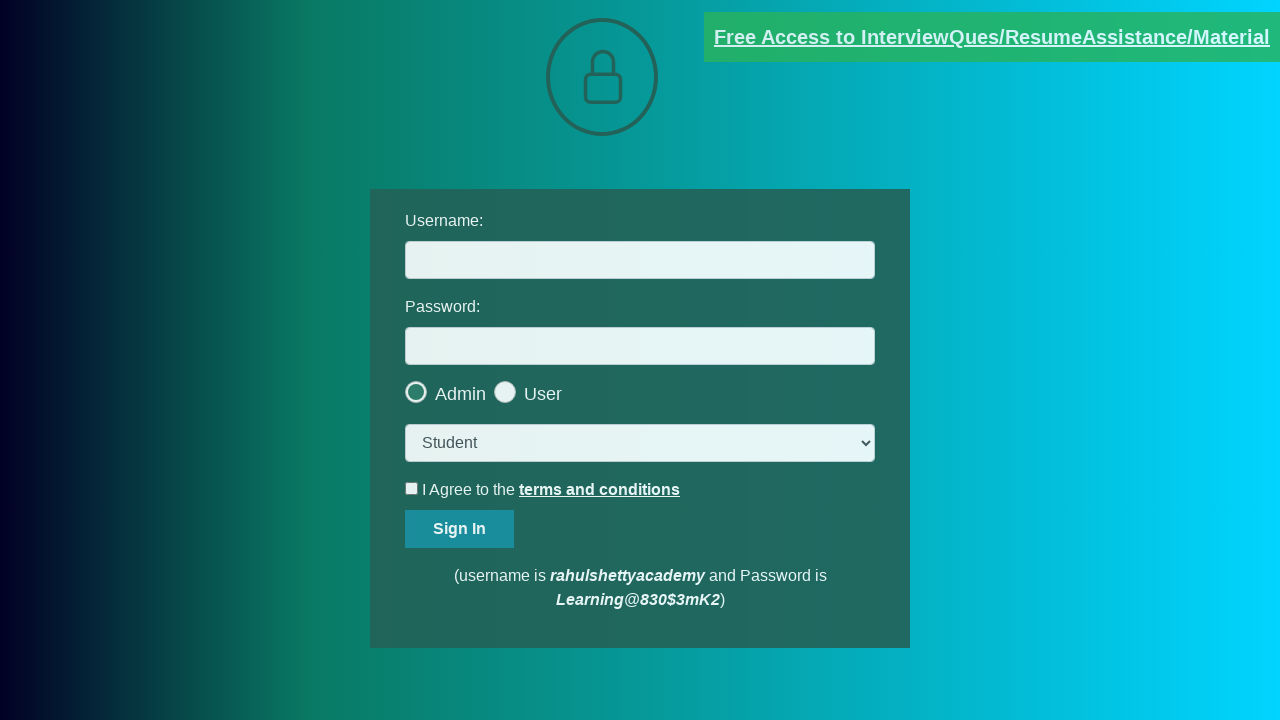

Captured new page reference
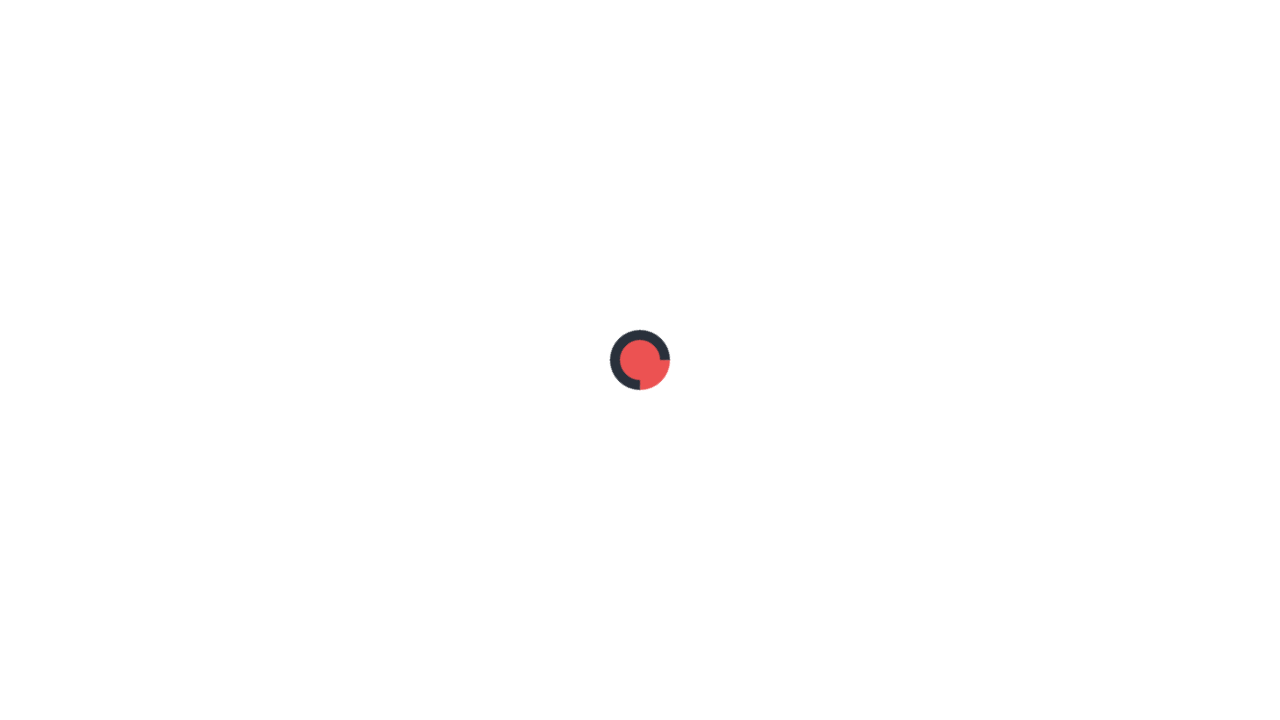

New page loaded completely
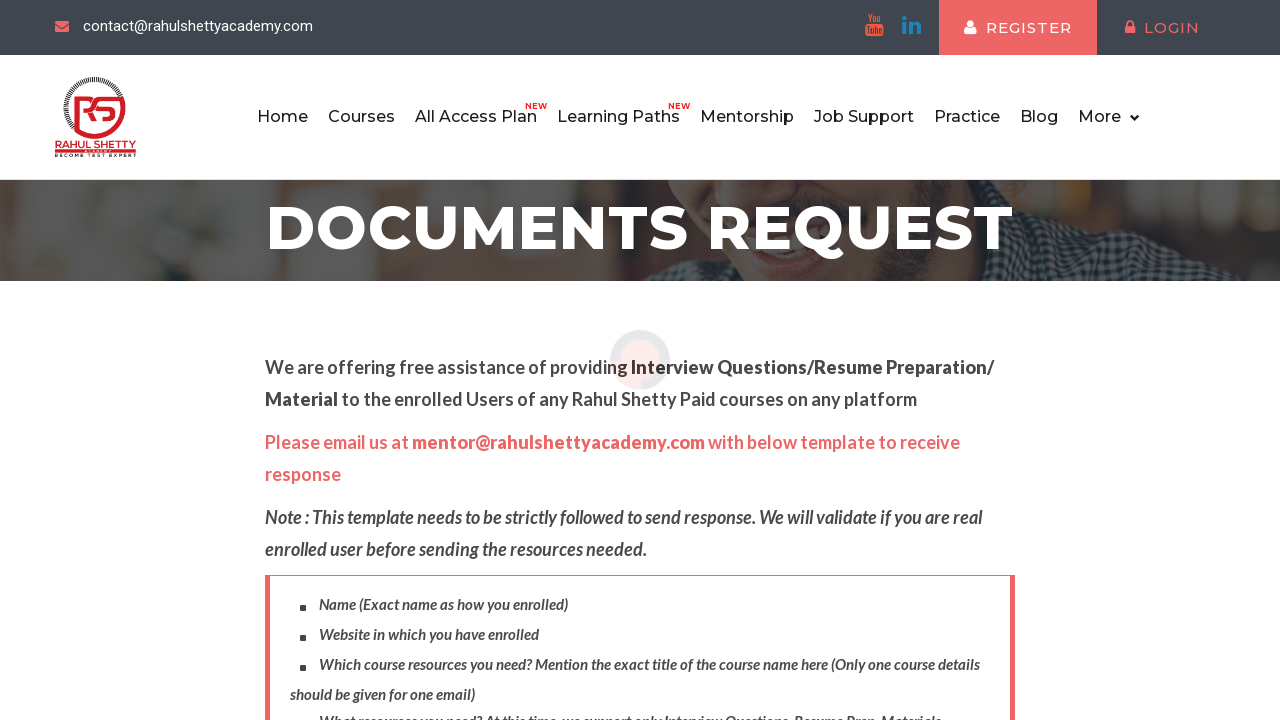

Extracted text content from .red element in new page
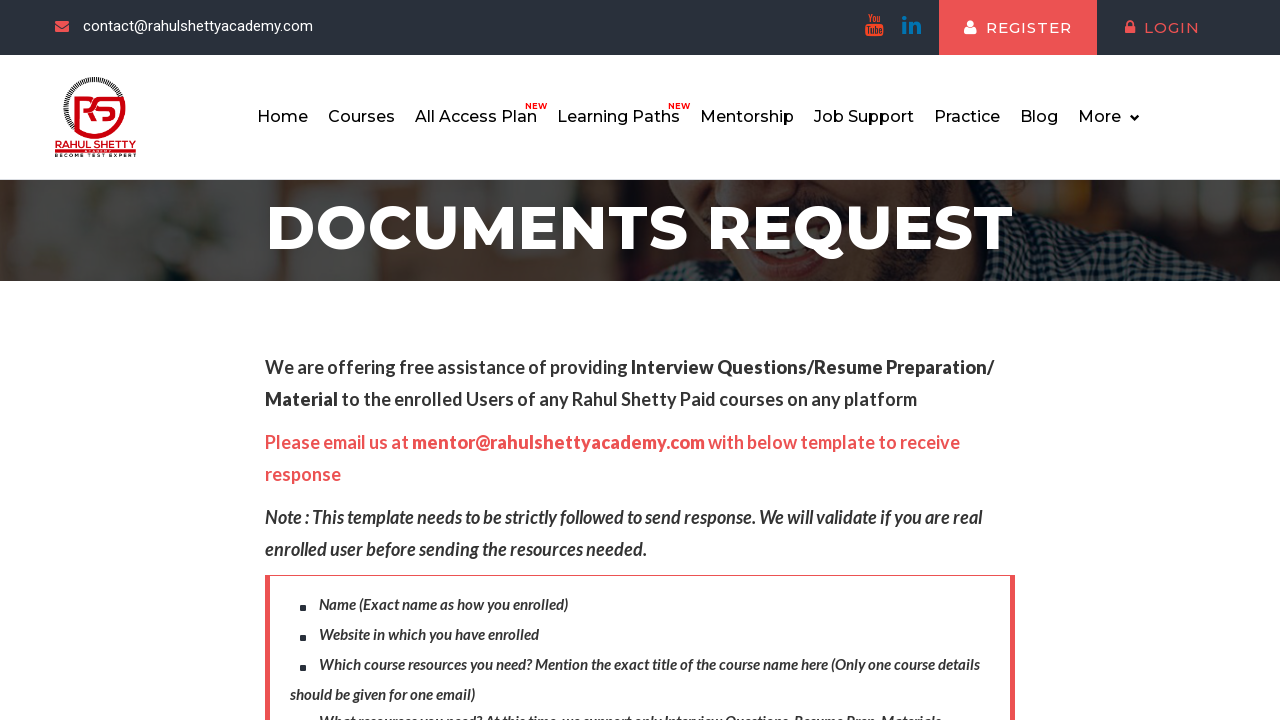

Parsed domain 'rahulshettyacademy.com' from extracted text
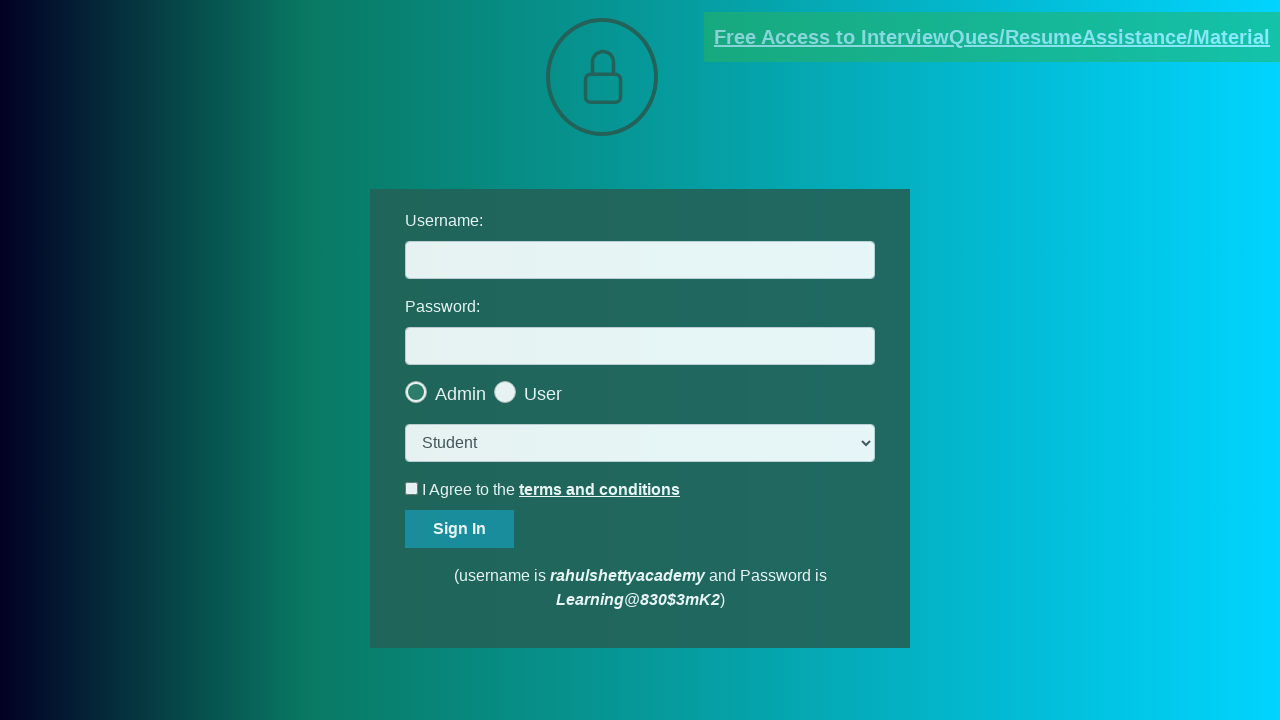

Filled username field with extracted domain 'rahulshettyacademy.com' on #username
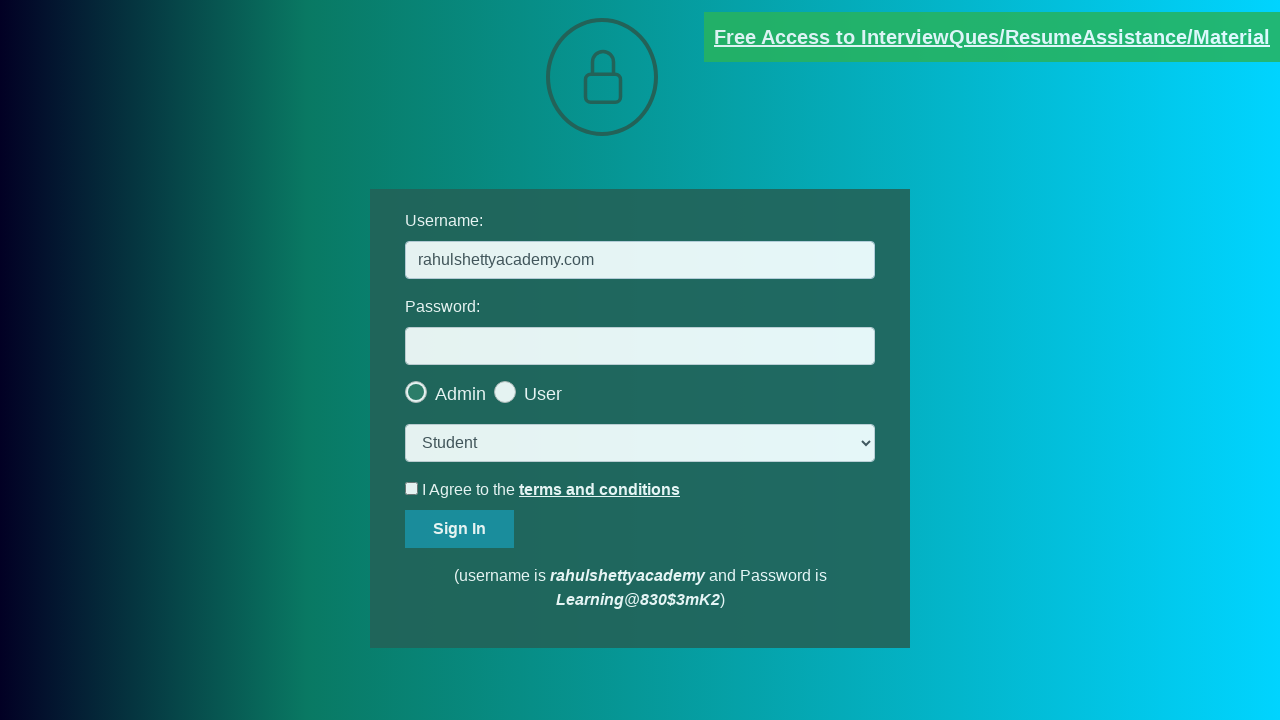

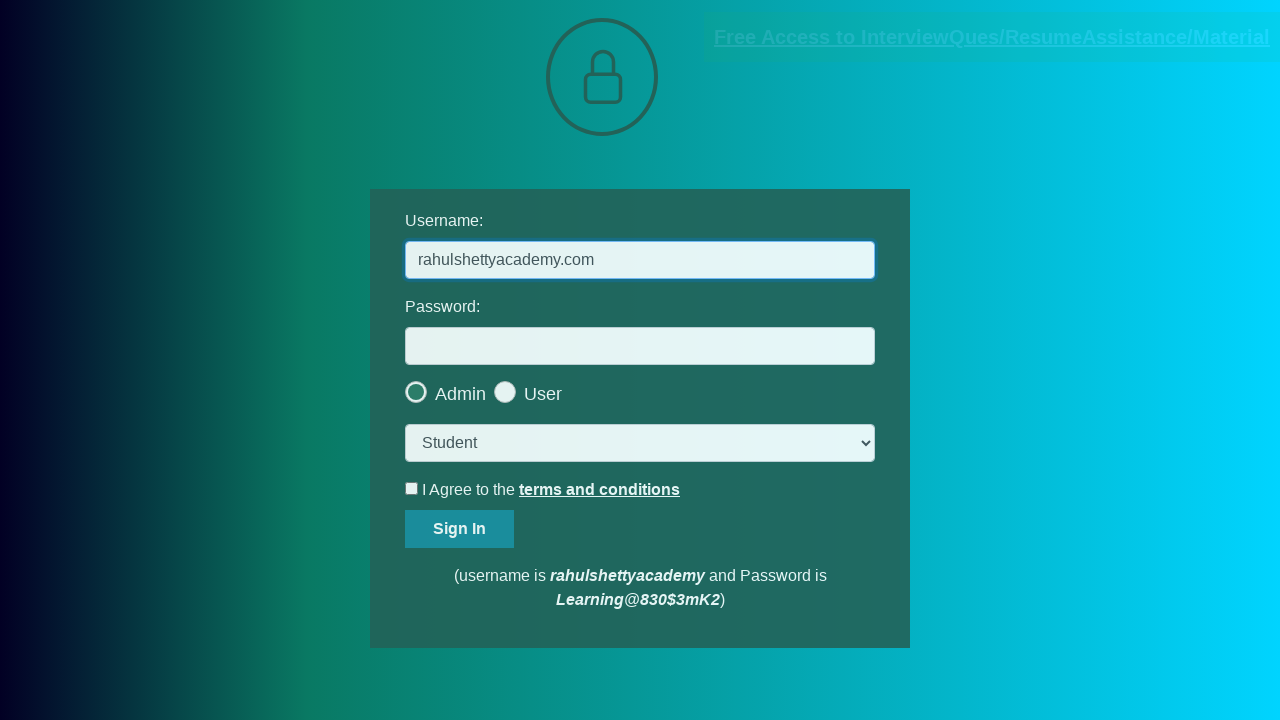